Tests the page display at different screen resolutions by resizing the viewport

Starting URL: https://www.flipkart.com/apple-iphone-13-blue-256-gb/p/itmd68a015aa1e39?pid=MOBG6VF566ZTUVFR&lid=LSTMOBG6VF566ZTUVFR2RQLVU&marketplace=FLIPKART&q=iPhone+13&store=tyy%2F4io&srno=s_1_8&otracker=search&otracker1=search&fm=organic&iid=1c0c7402-fe4f-4f45-9aa8-cc59dffe8503.MOBG6VF566ZTUVFR.SEARCH&ppt=hp&ppn=homepage&ssid=i4t60bsv4g0000001665375424769&qH=c3d519be0191fbf8

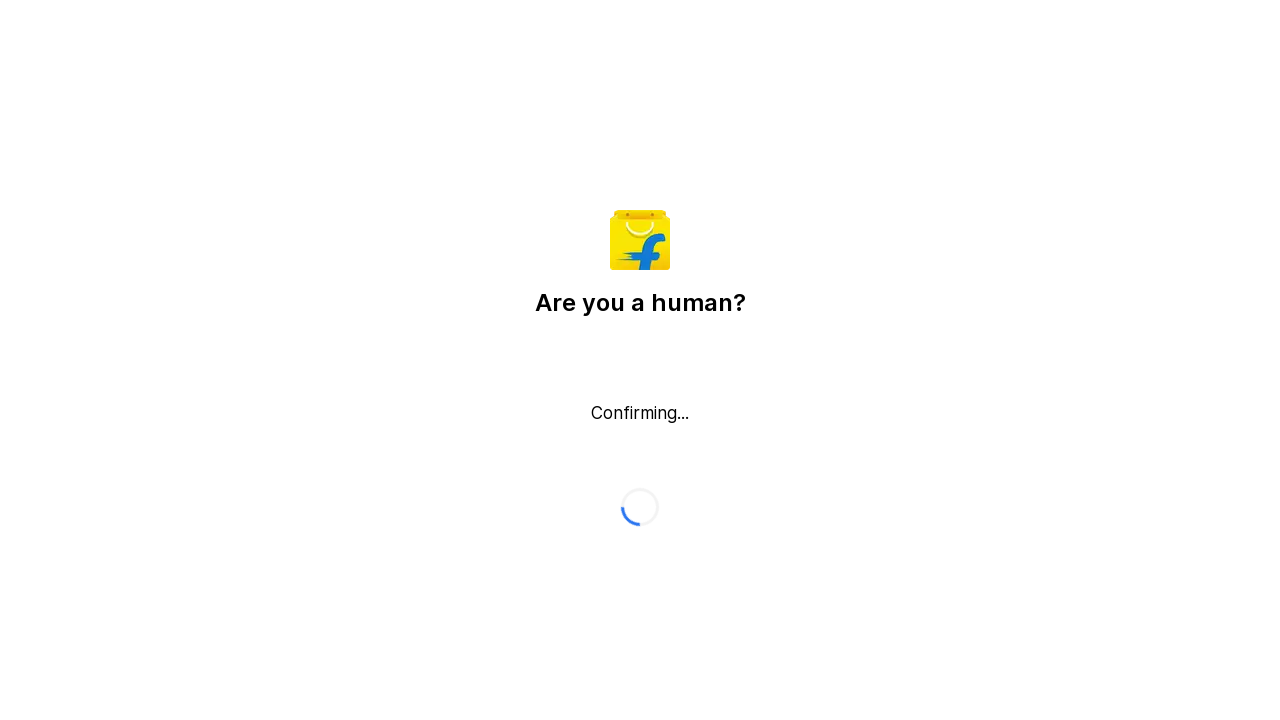

Set viewport to mobile resolution (720x1080)
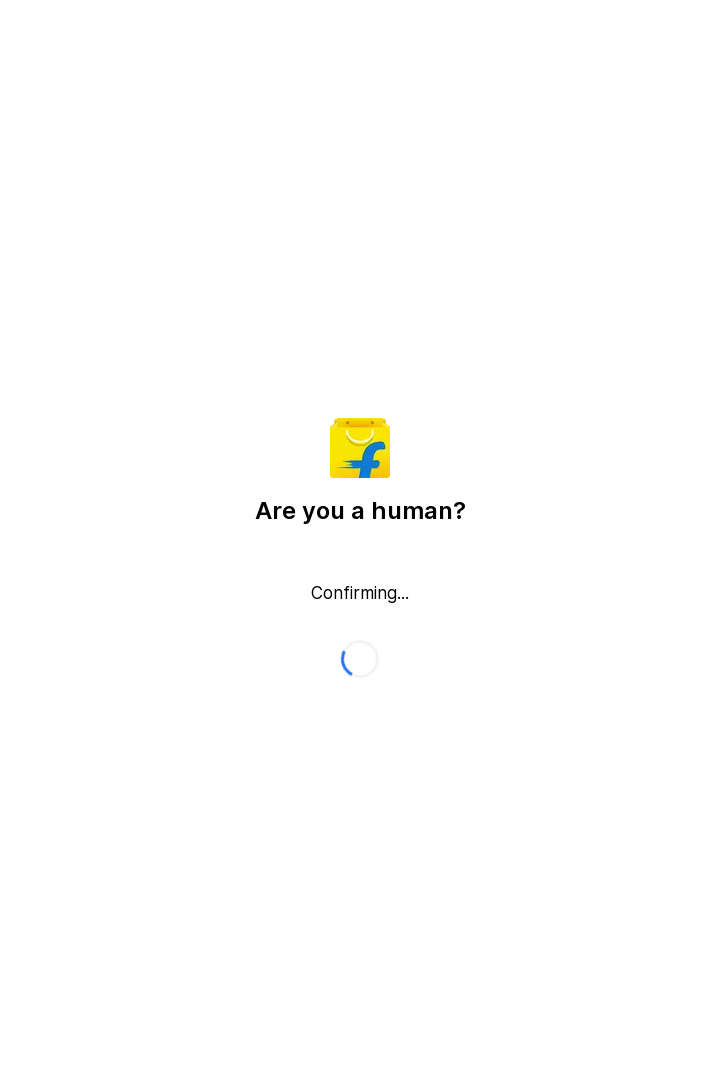

Set viewport to tablet resolution (1280x800)
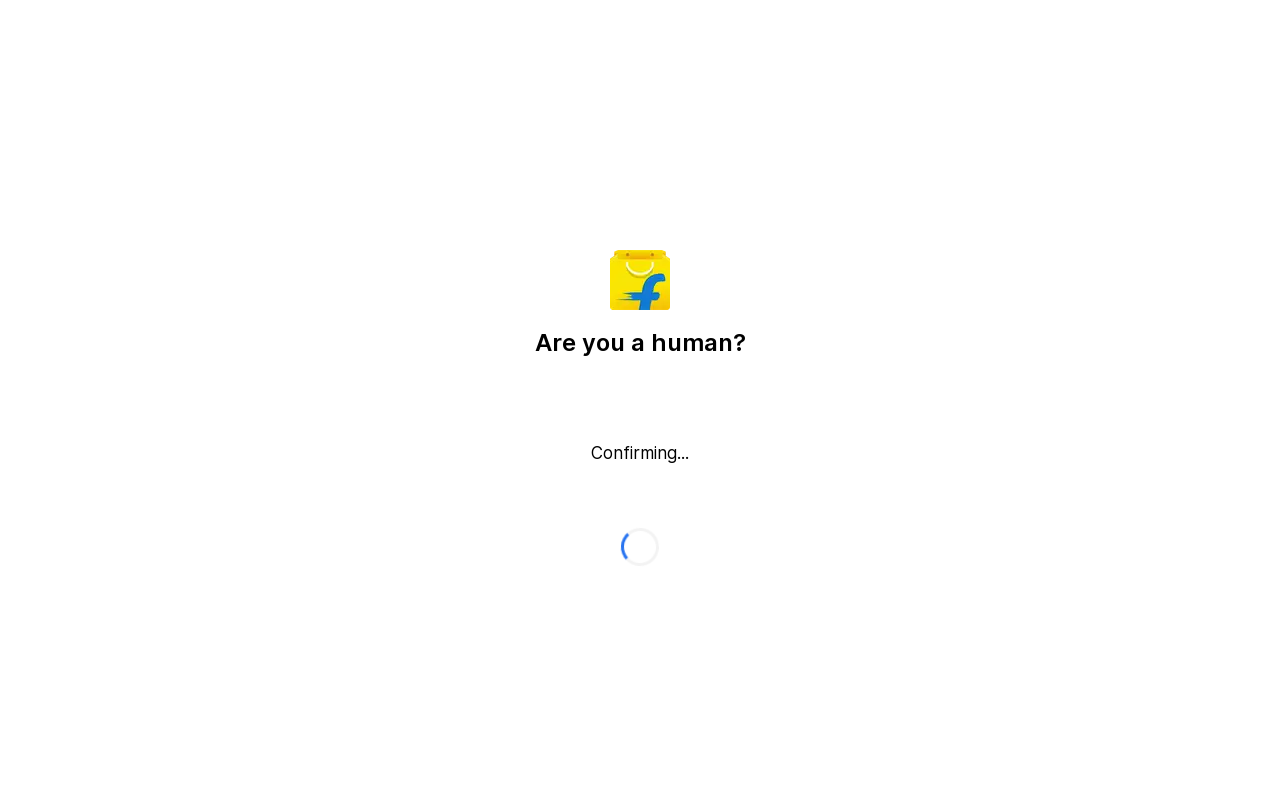

Set viewport to desktop resolution (2256x1504)
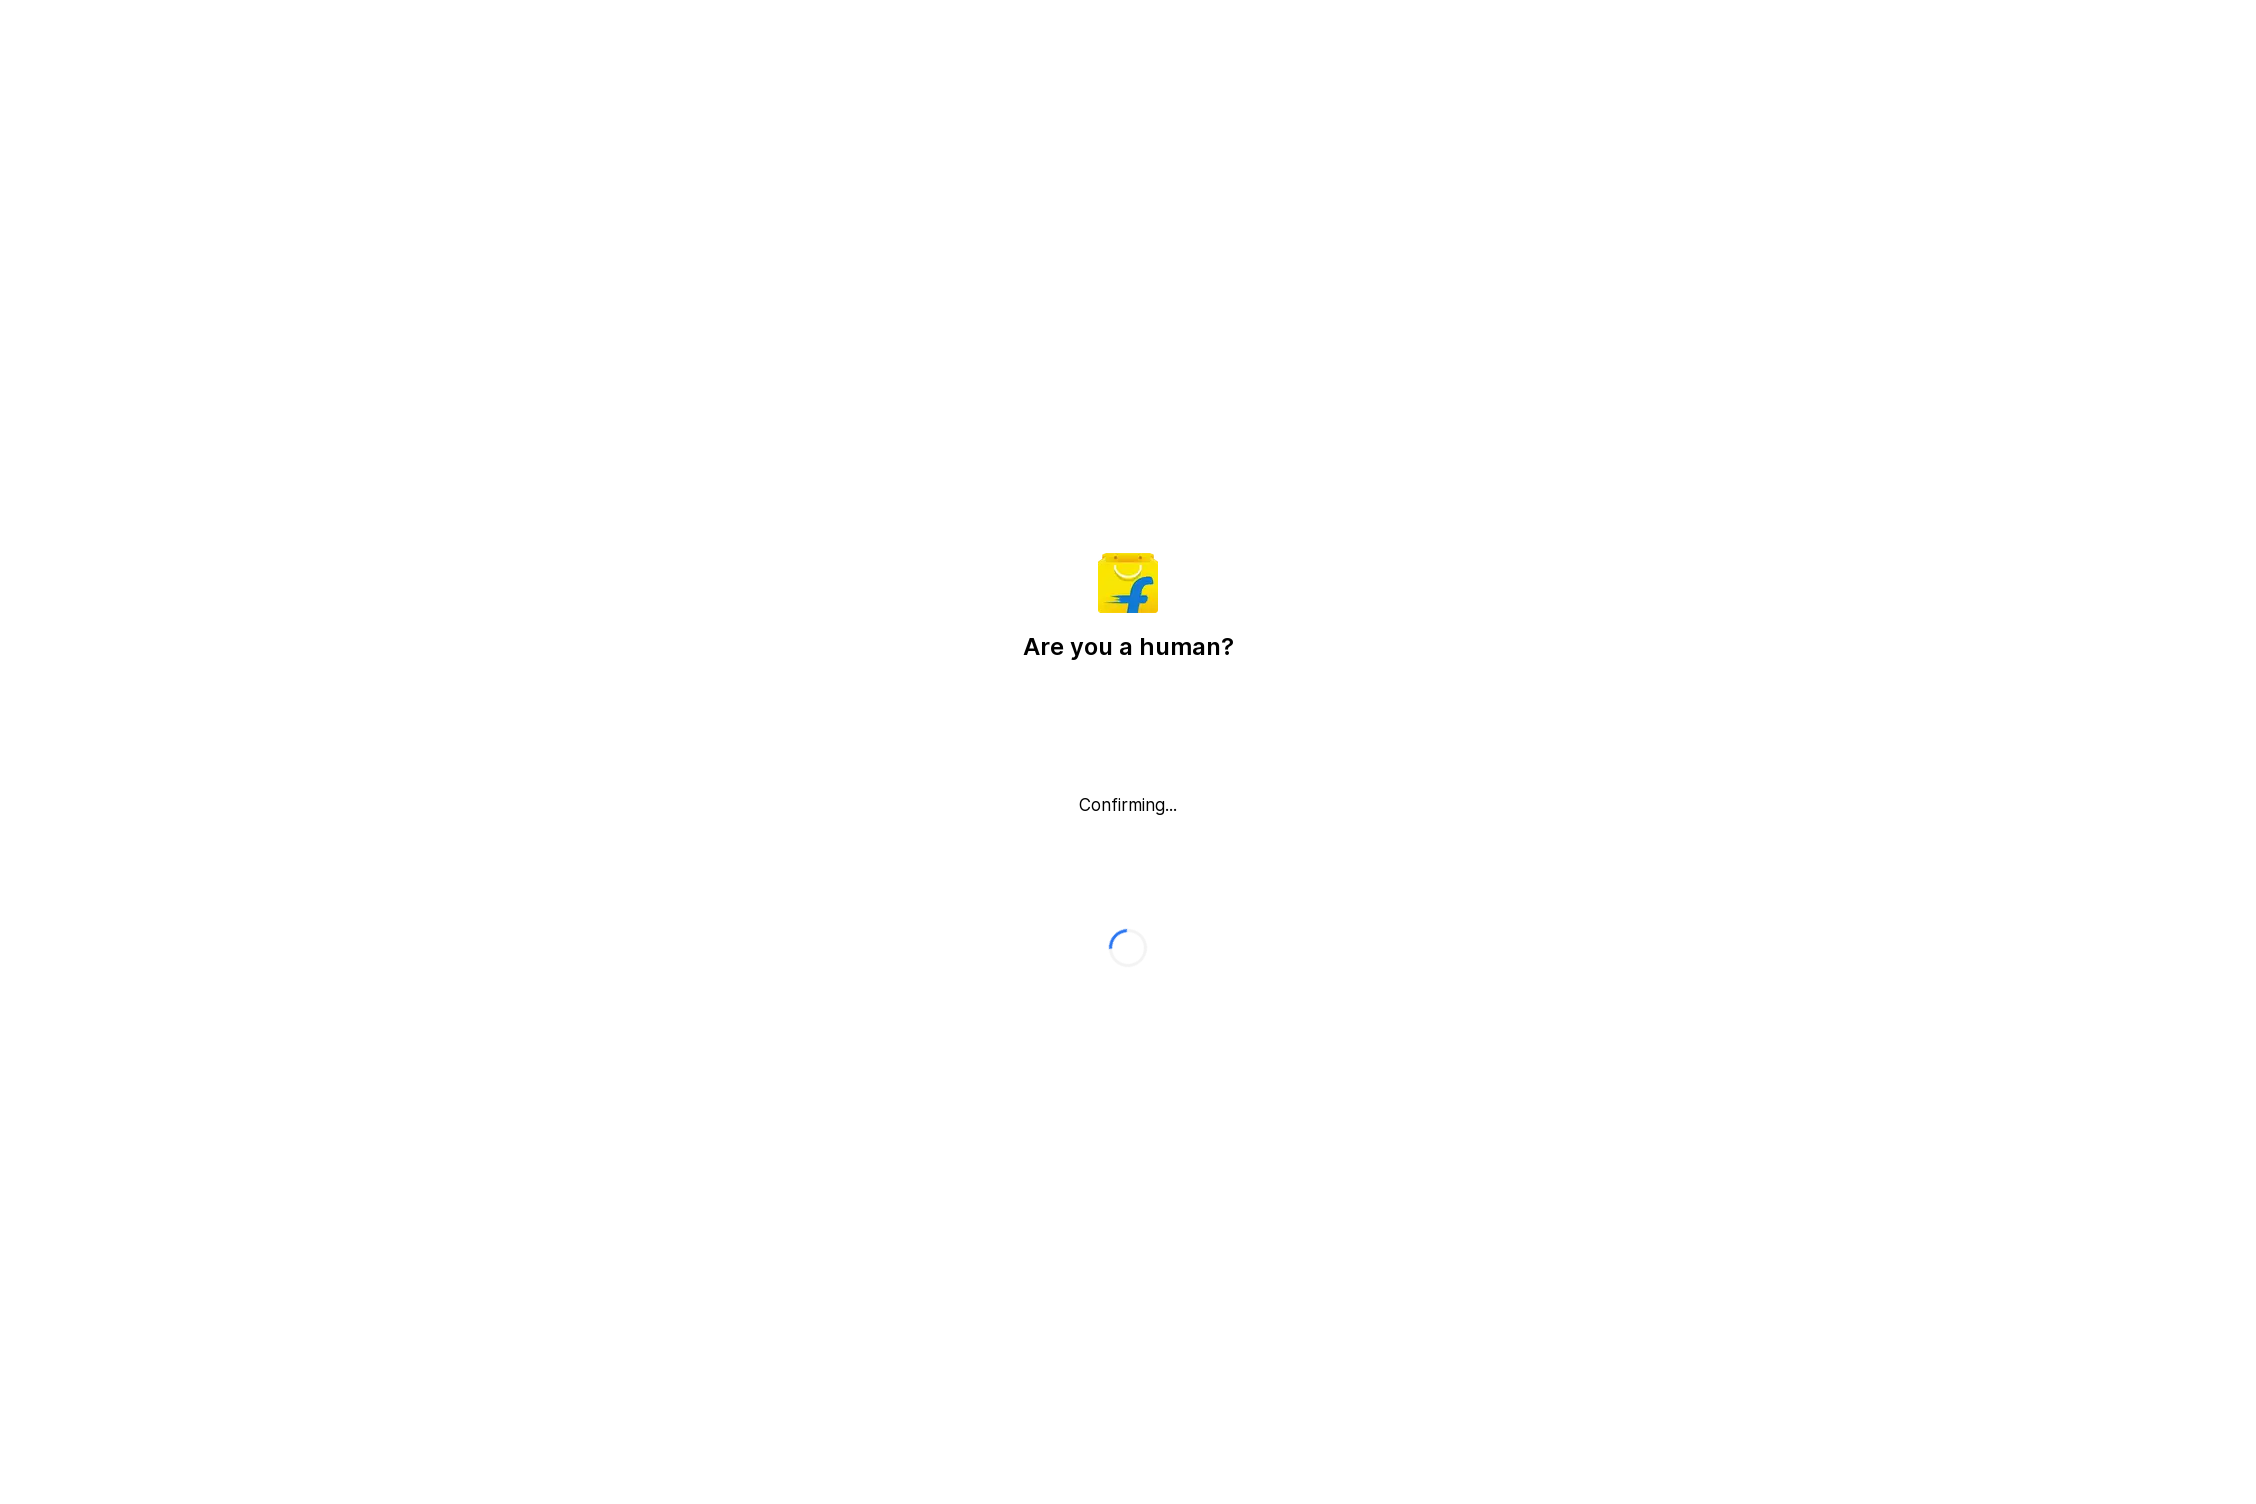

Retrieved current viewport dimensions: {'height': 1504, 'width': 2256}
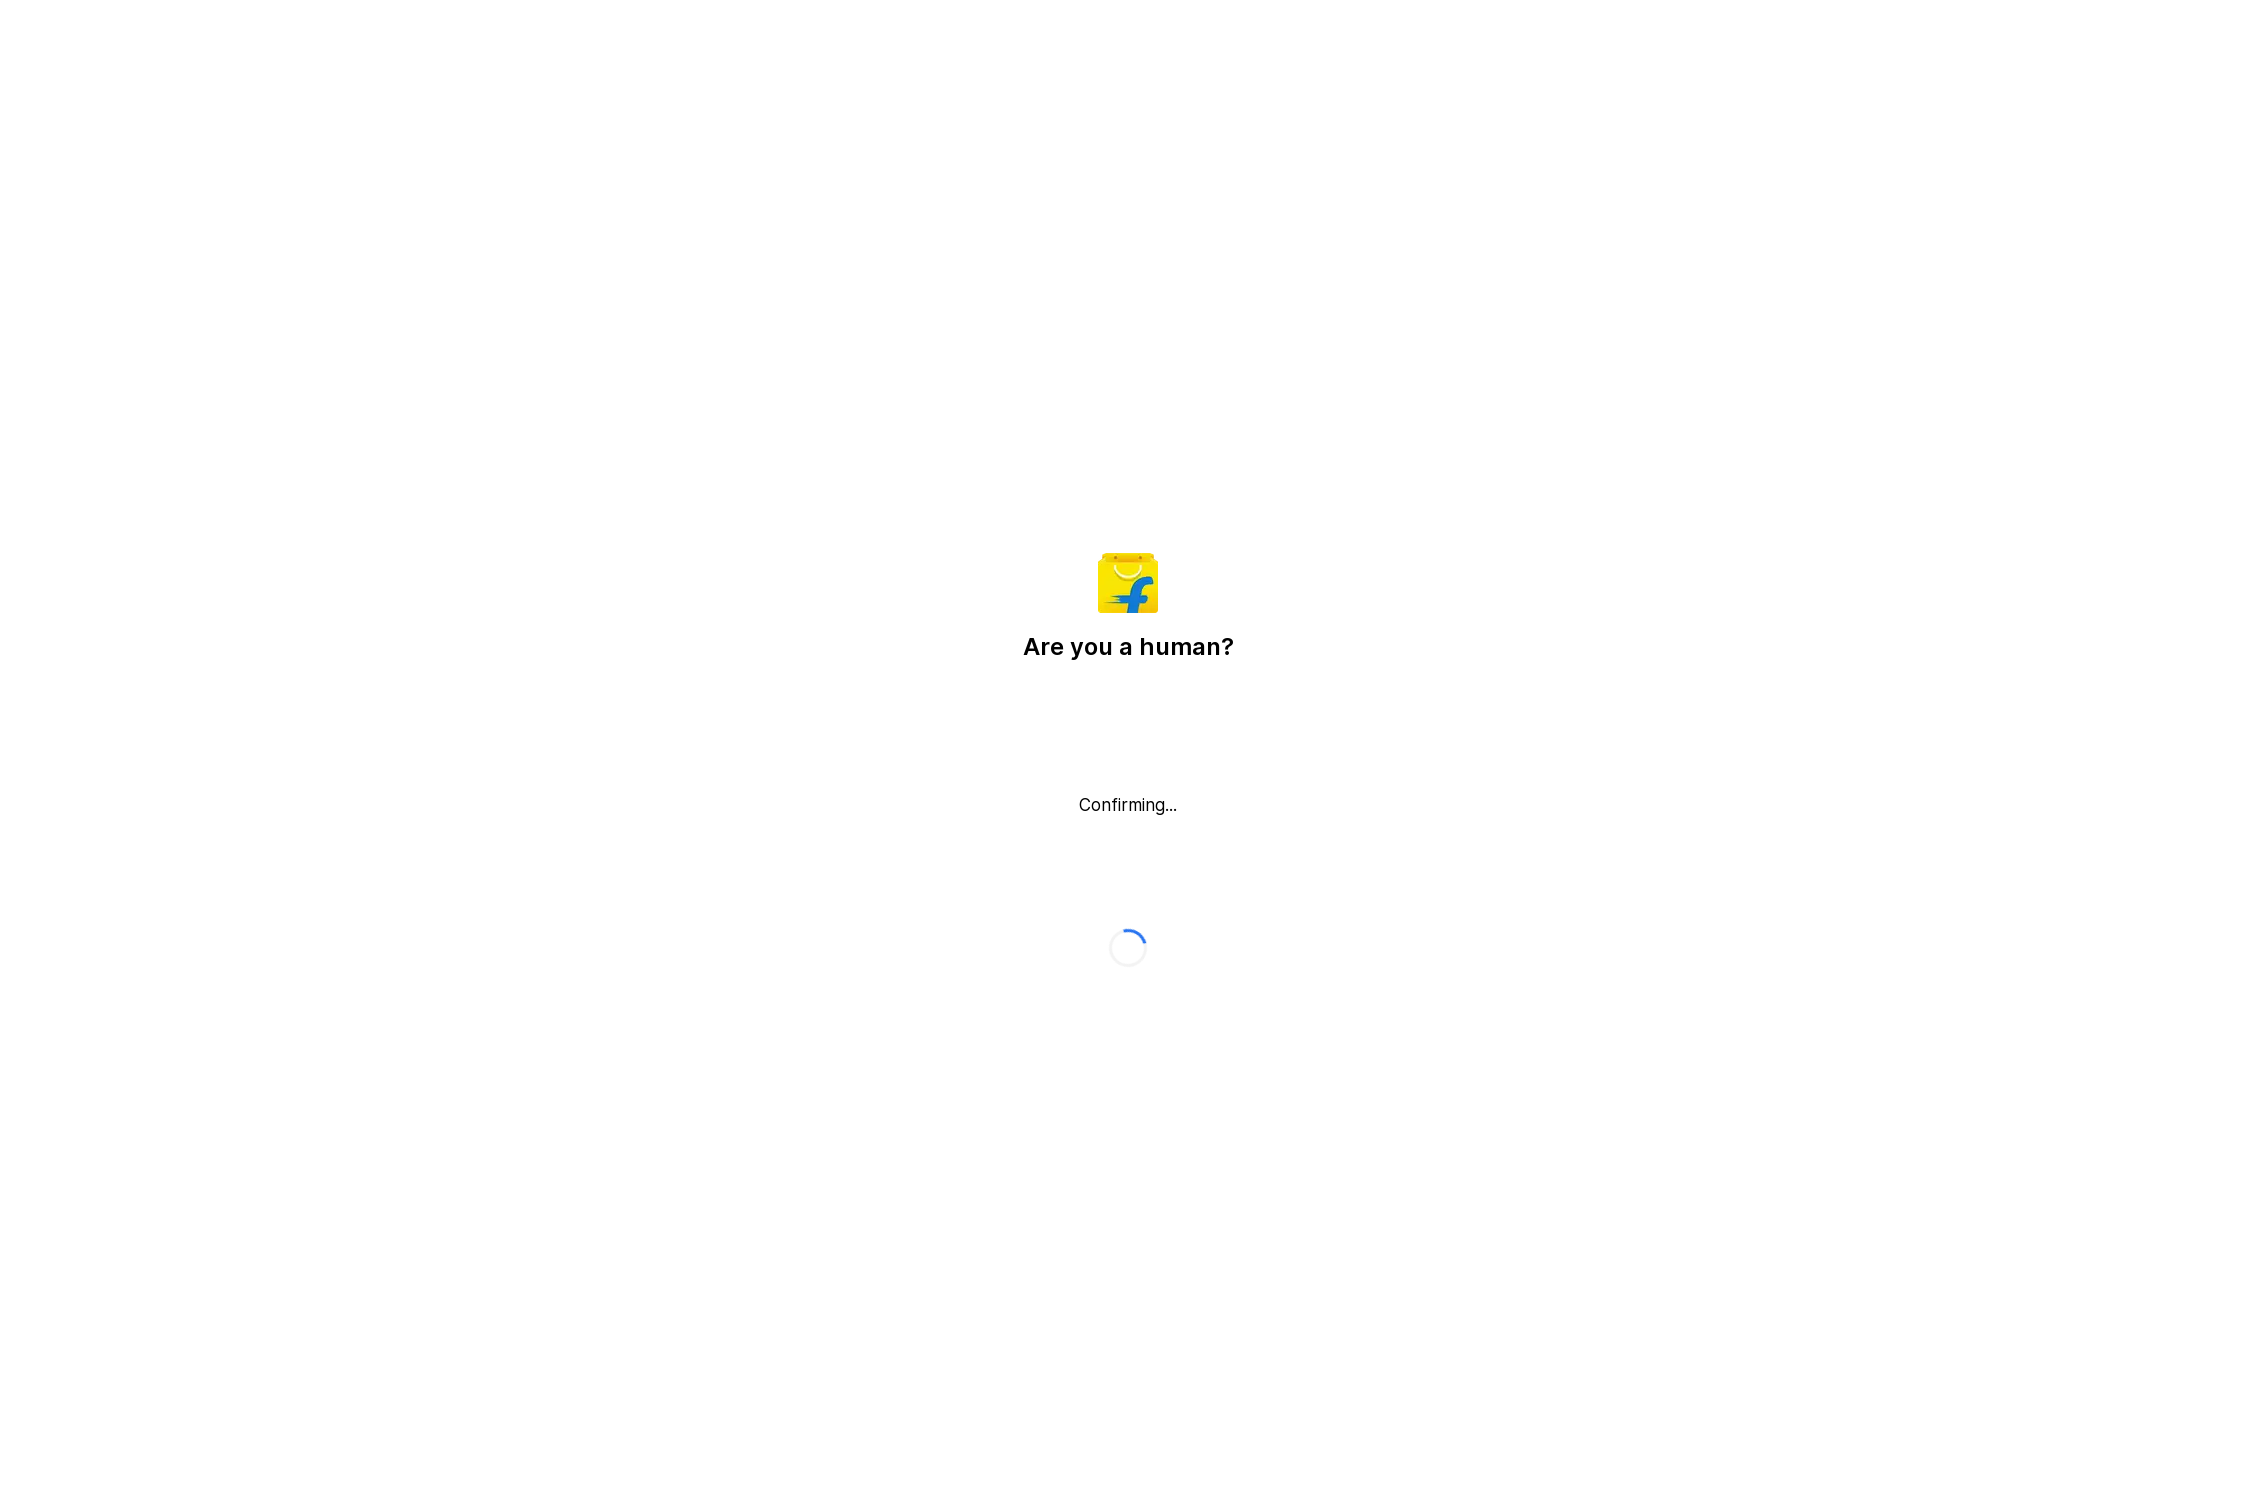

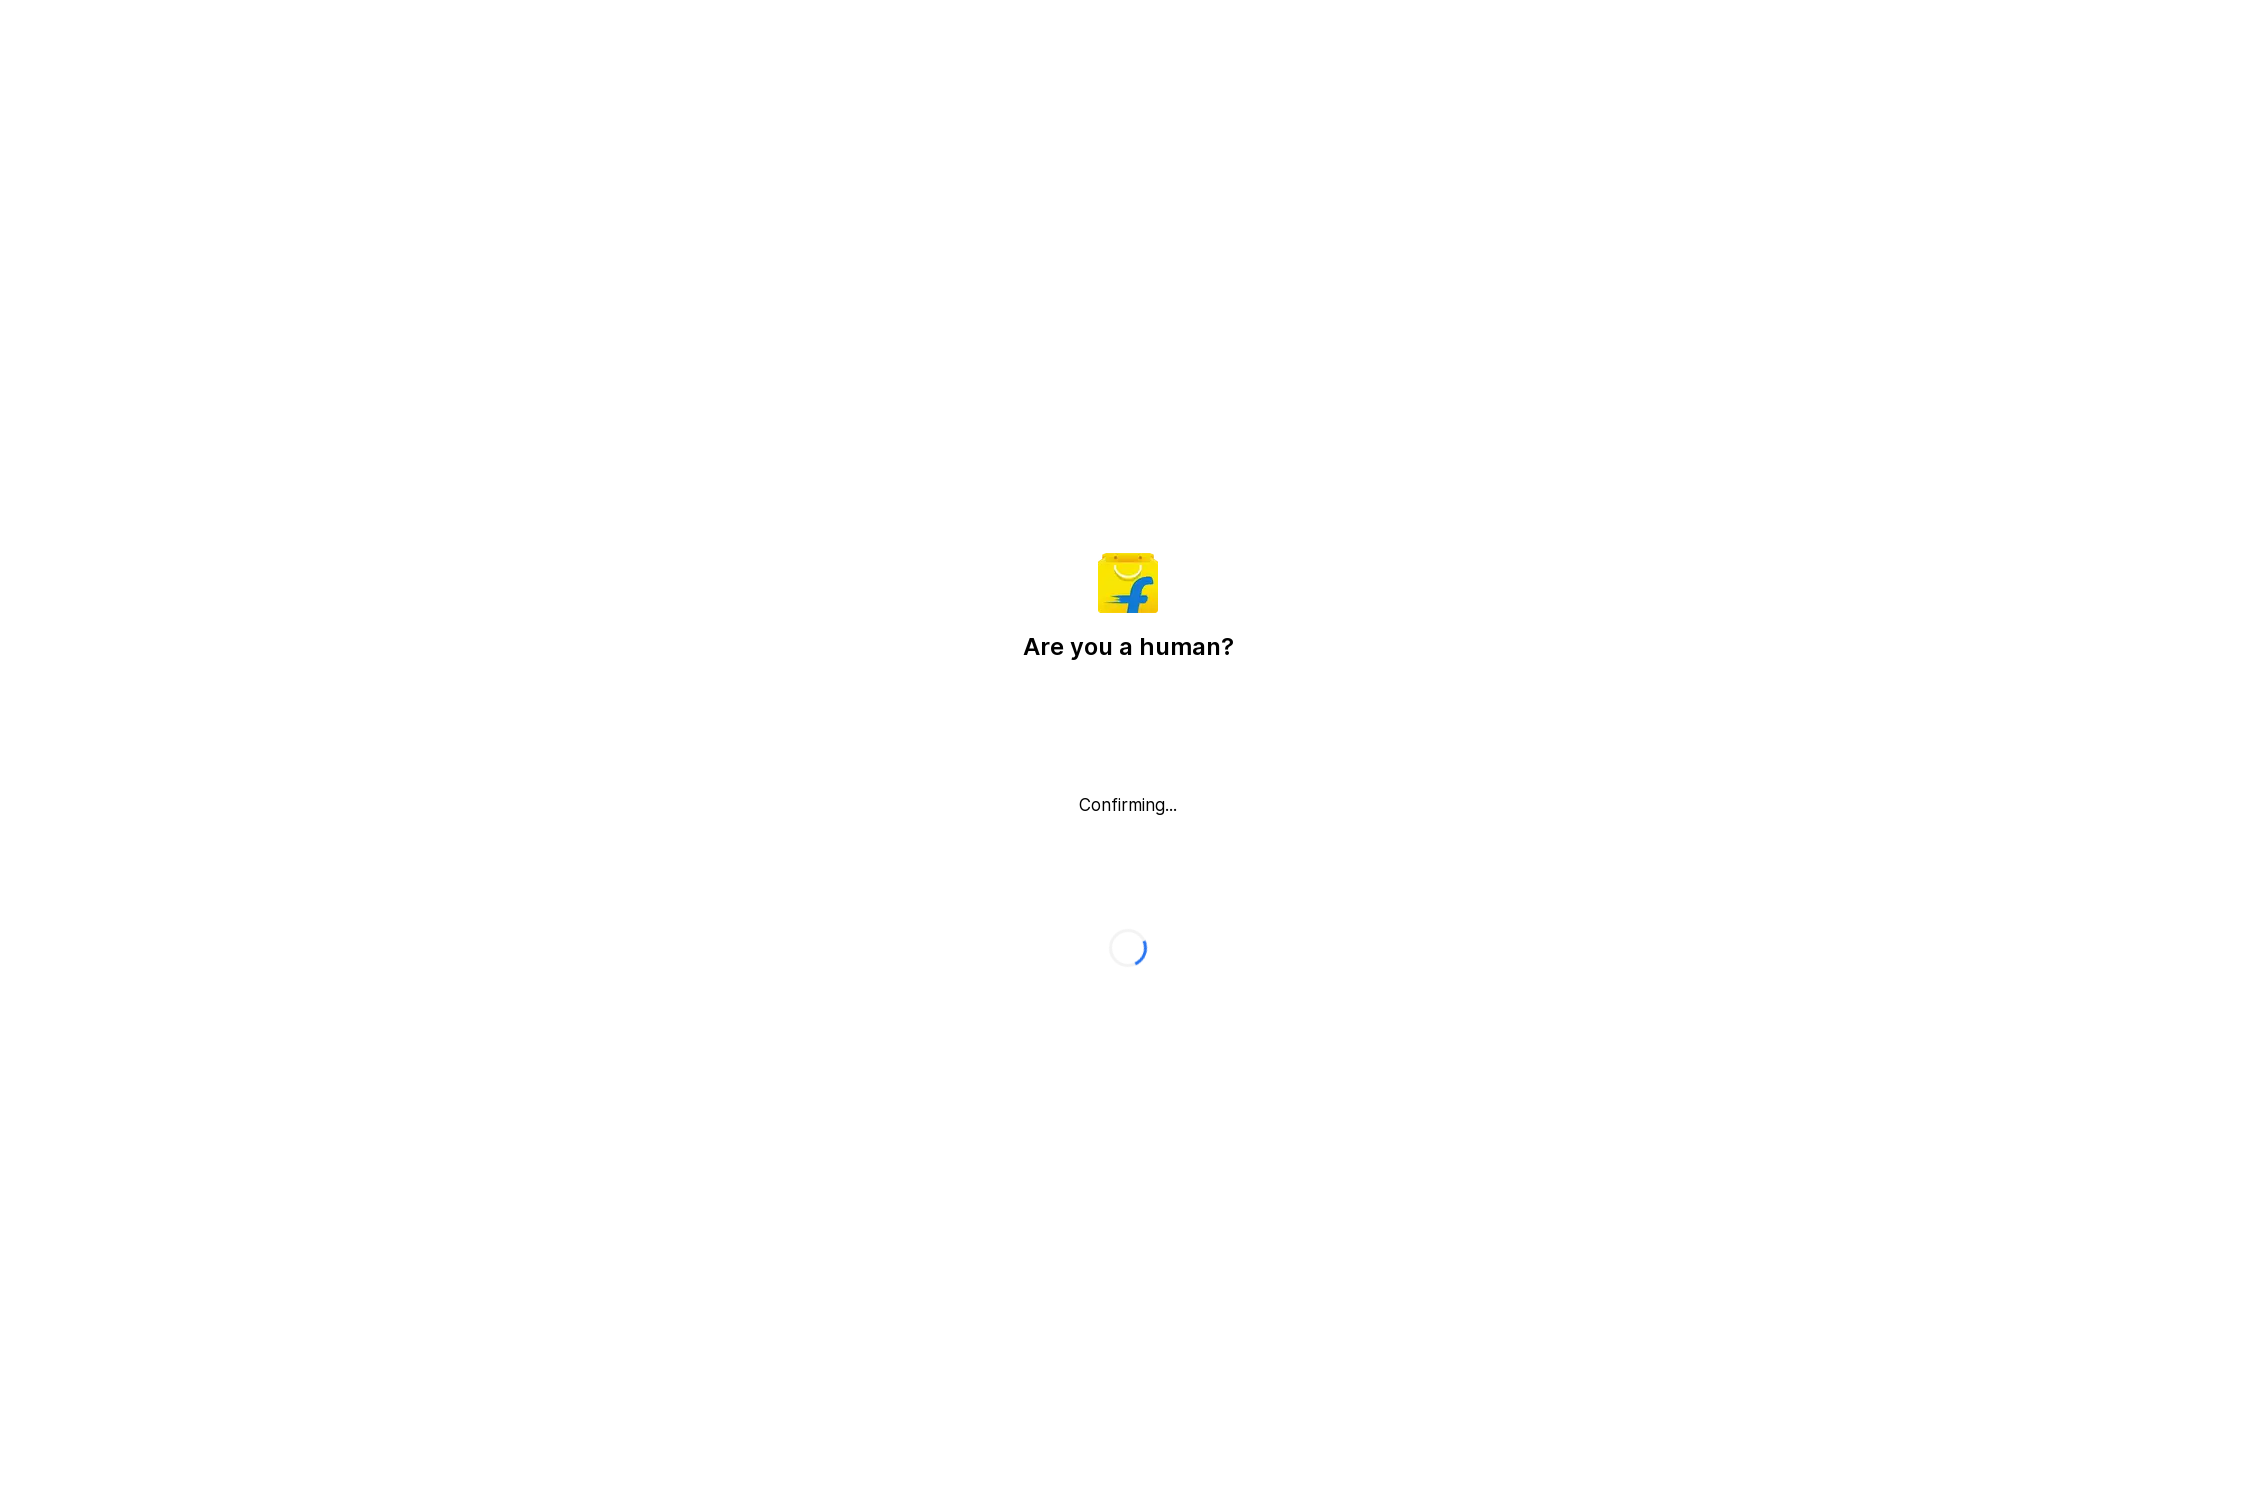